Tests radio button interaction on W3Schools custom checkbox tutorial page by attempting to click a radio button element

Starting URL: https://www.w3schools.com/howto/howto_css_custom_checkbox.asp

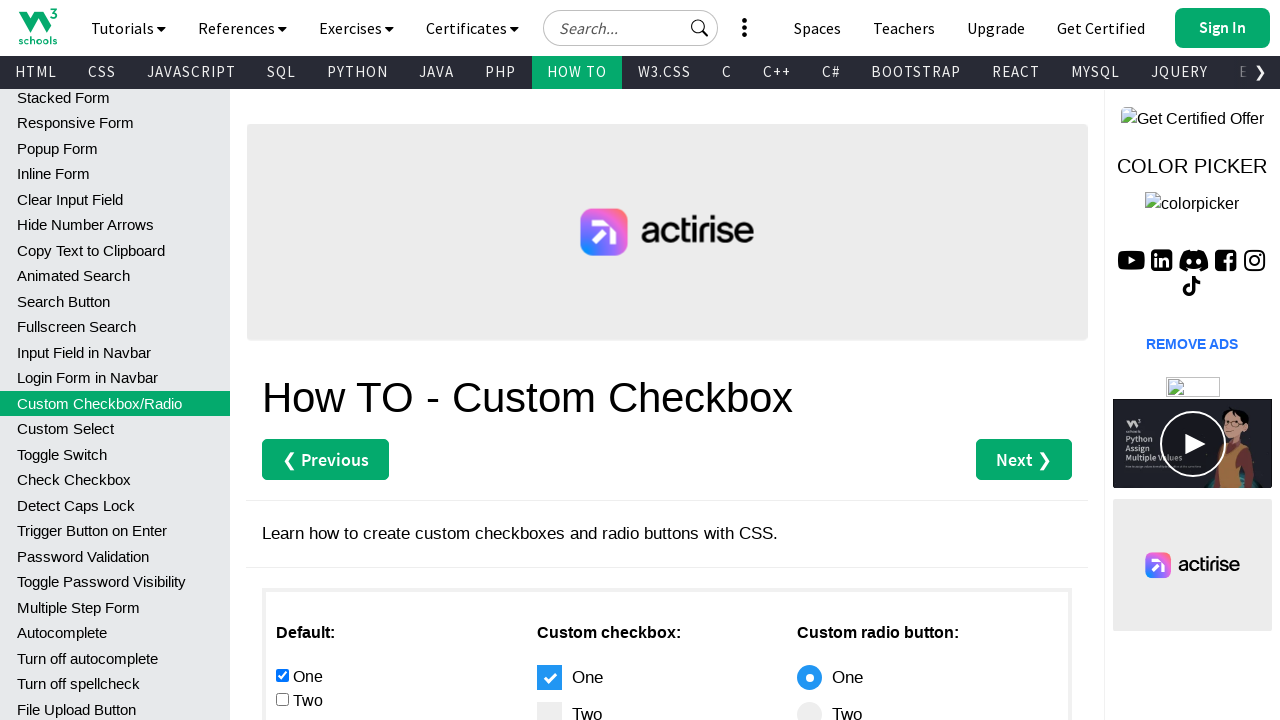

Waited for page to reach networkidle load state
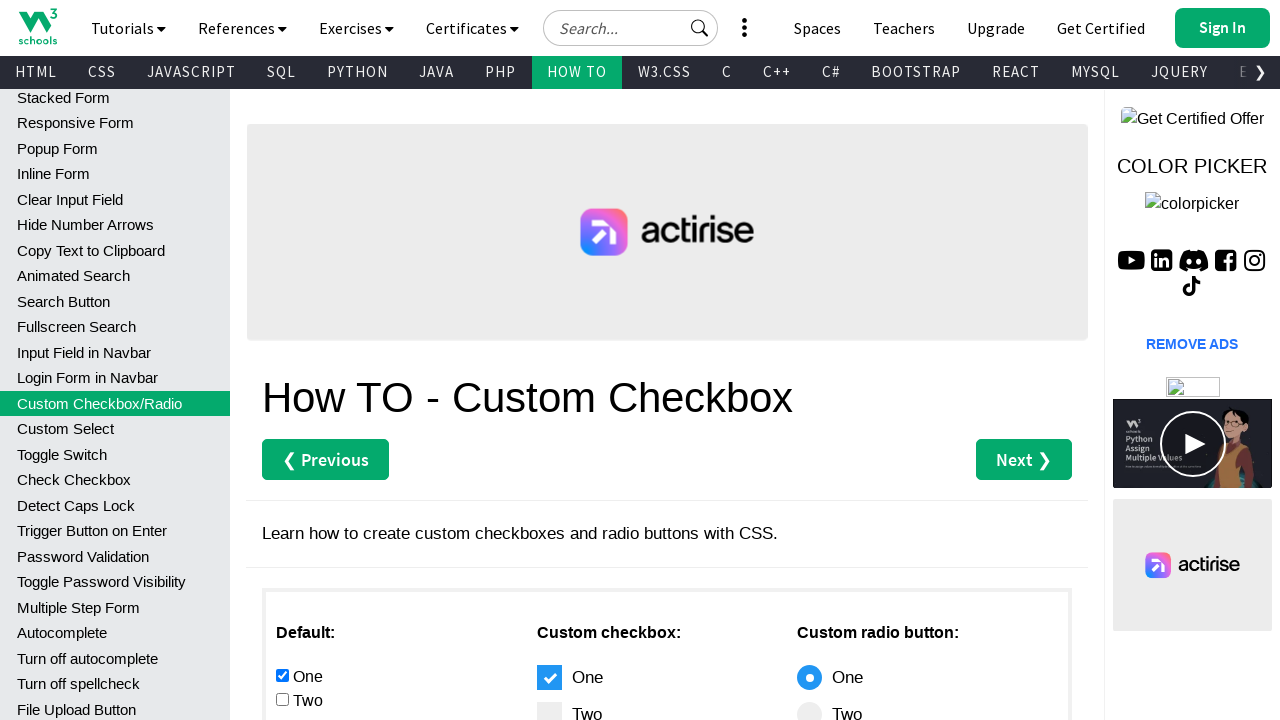

Clicked radio button element on W3Schools custom checkbox tutorial page at (282, 360) on xpath=//*[@id='main']/div[3]/div[1]/input[4]
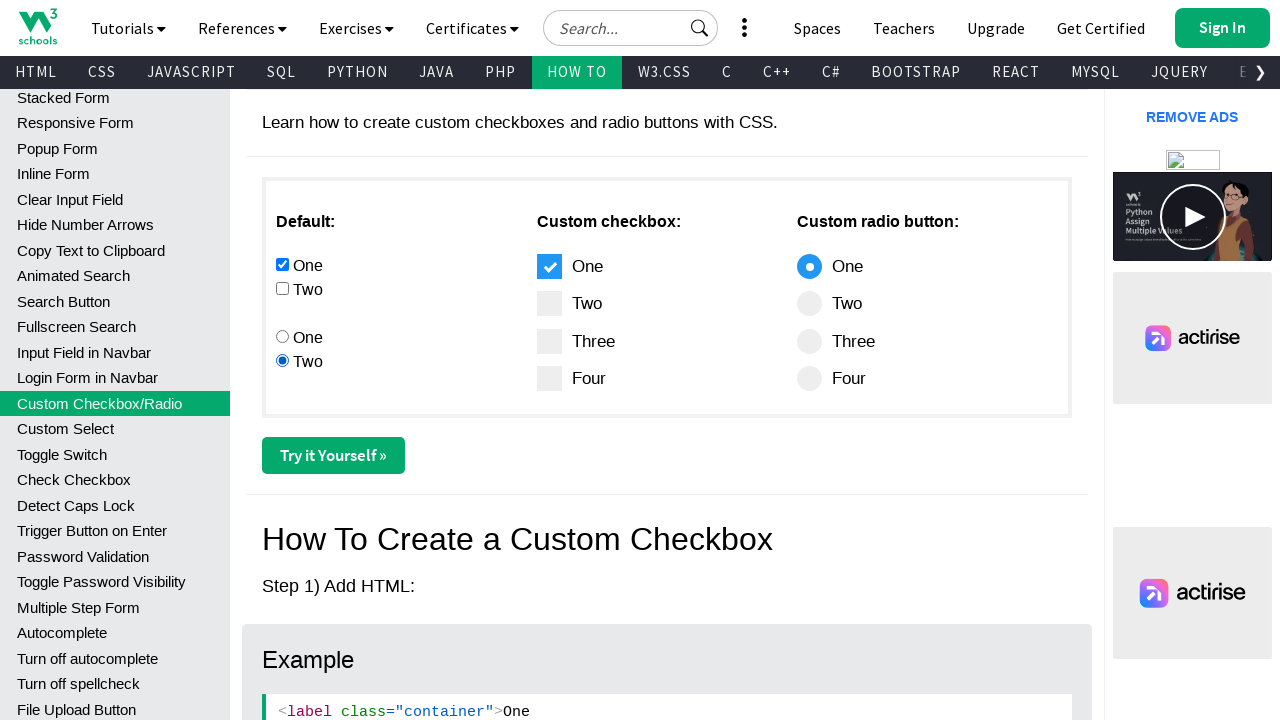

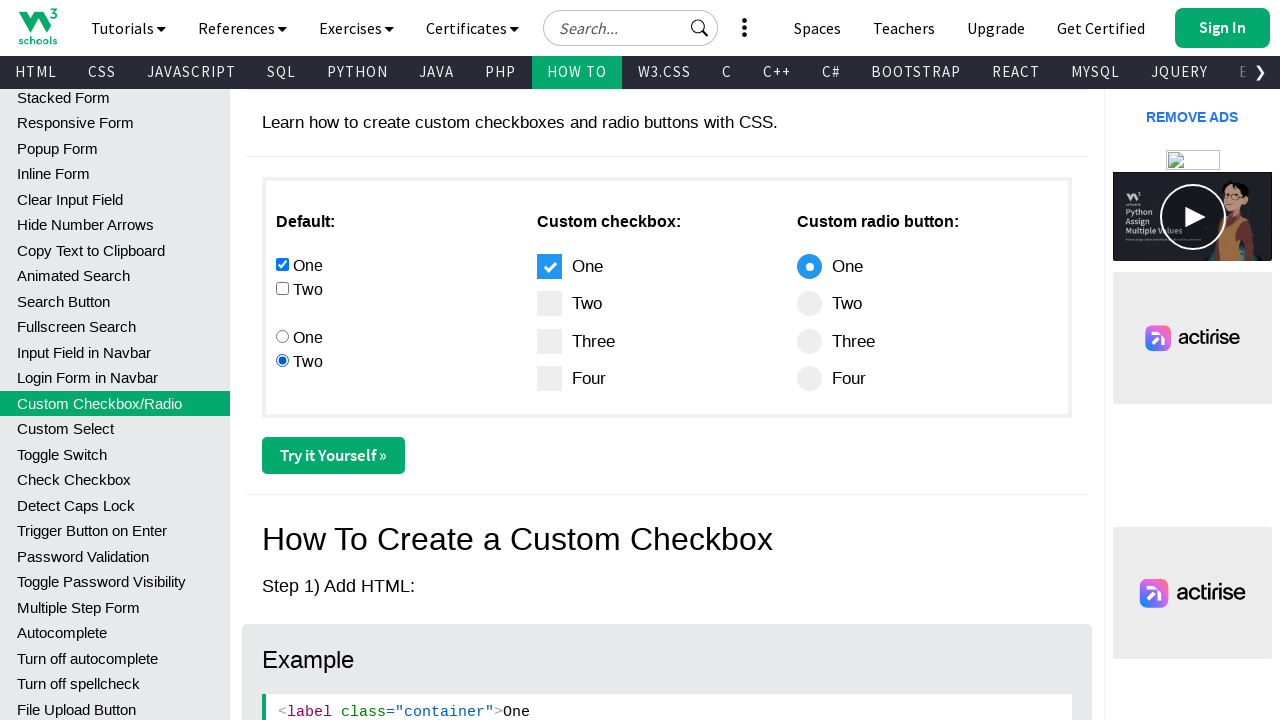